Fills out a registration form with personal details including first name, last name, email, phone, and address, then submits the form

Starting URL: http://suninjuly.github.io/registration1.html

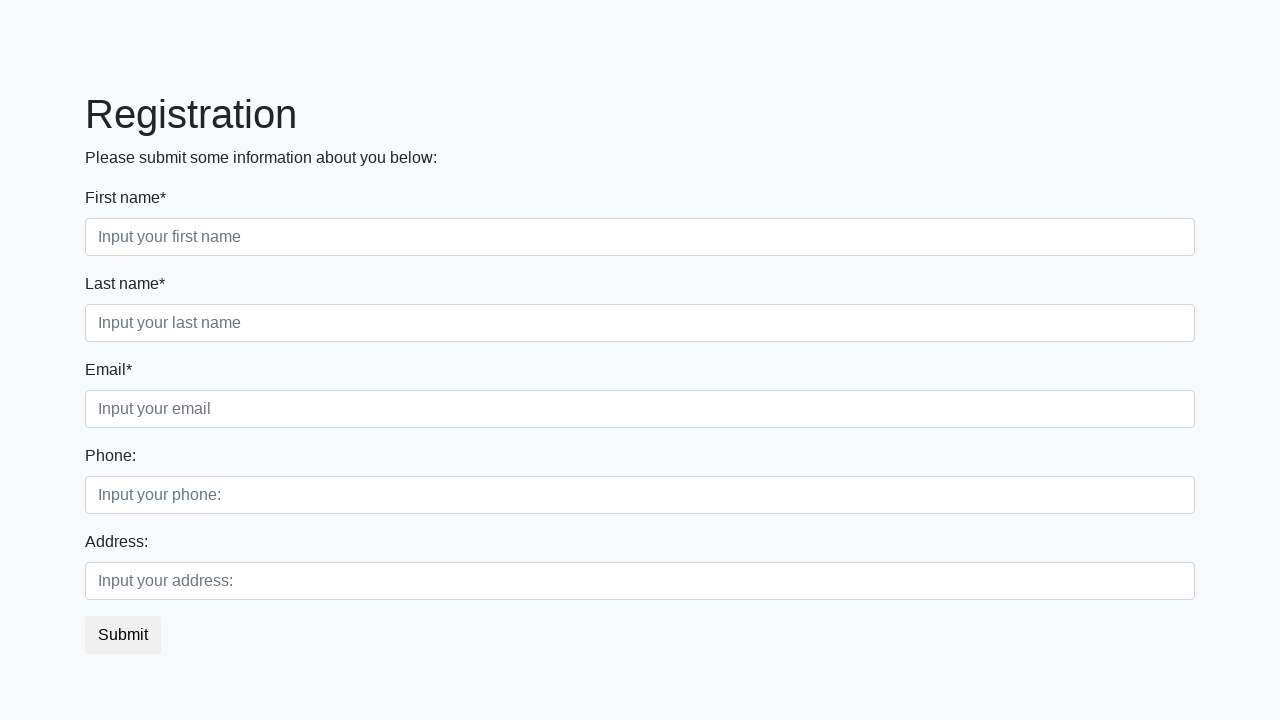

Filled first name field with 'Ivan' on [placeholder='Input your first name']
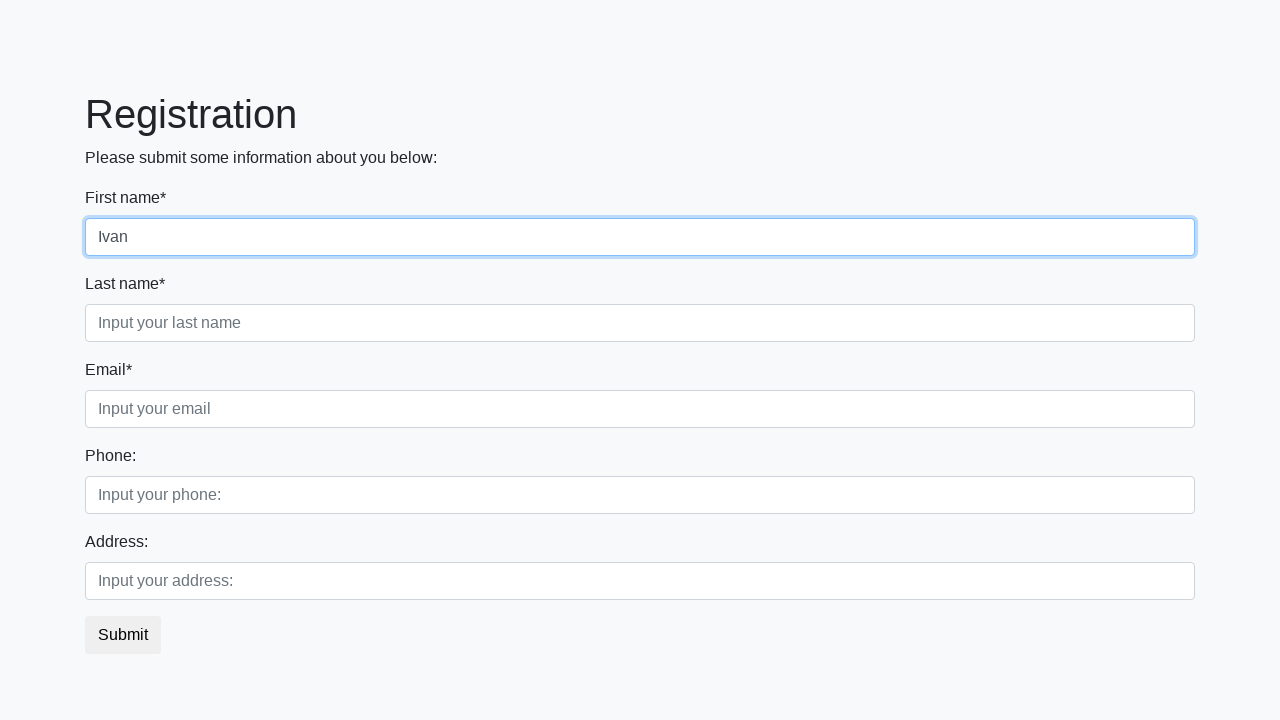

Filled last name field with 'Petrov' on [placeholder='Input your last name']
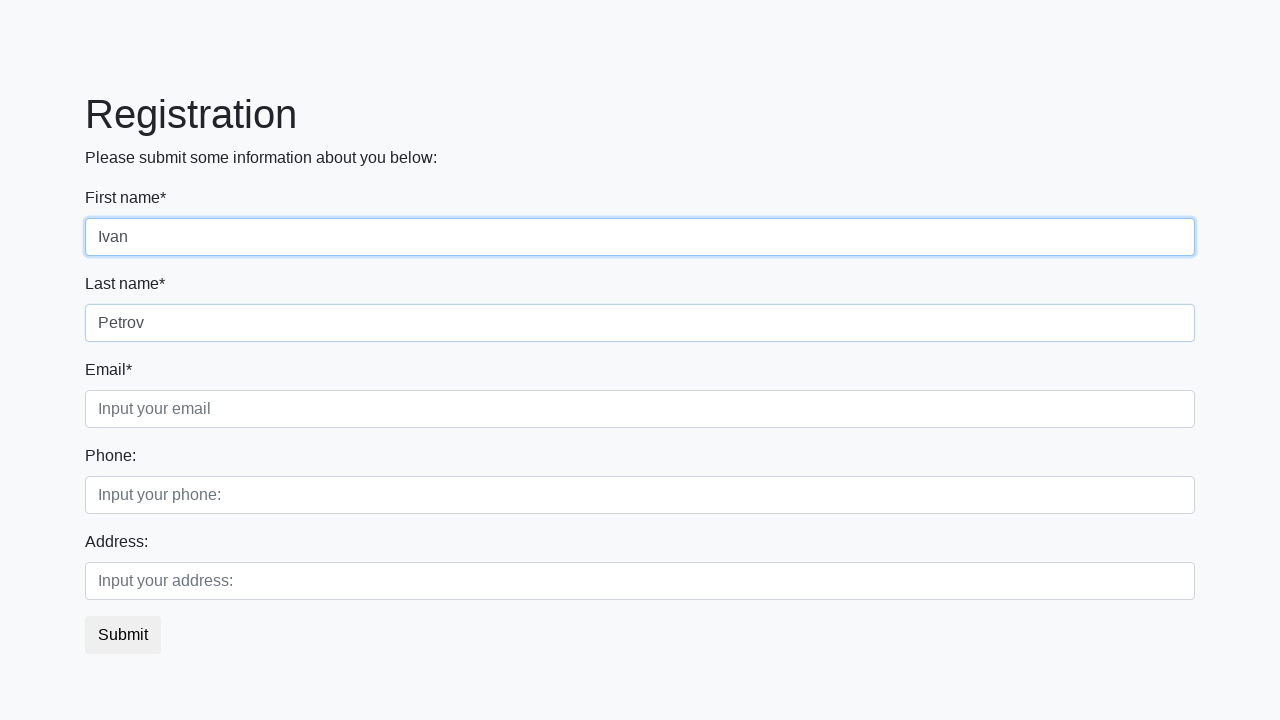

Filled email field with 'test@mail.ru' on [placeholder='Input your email']
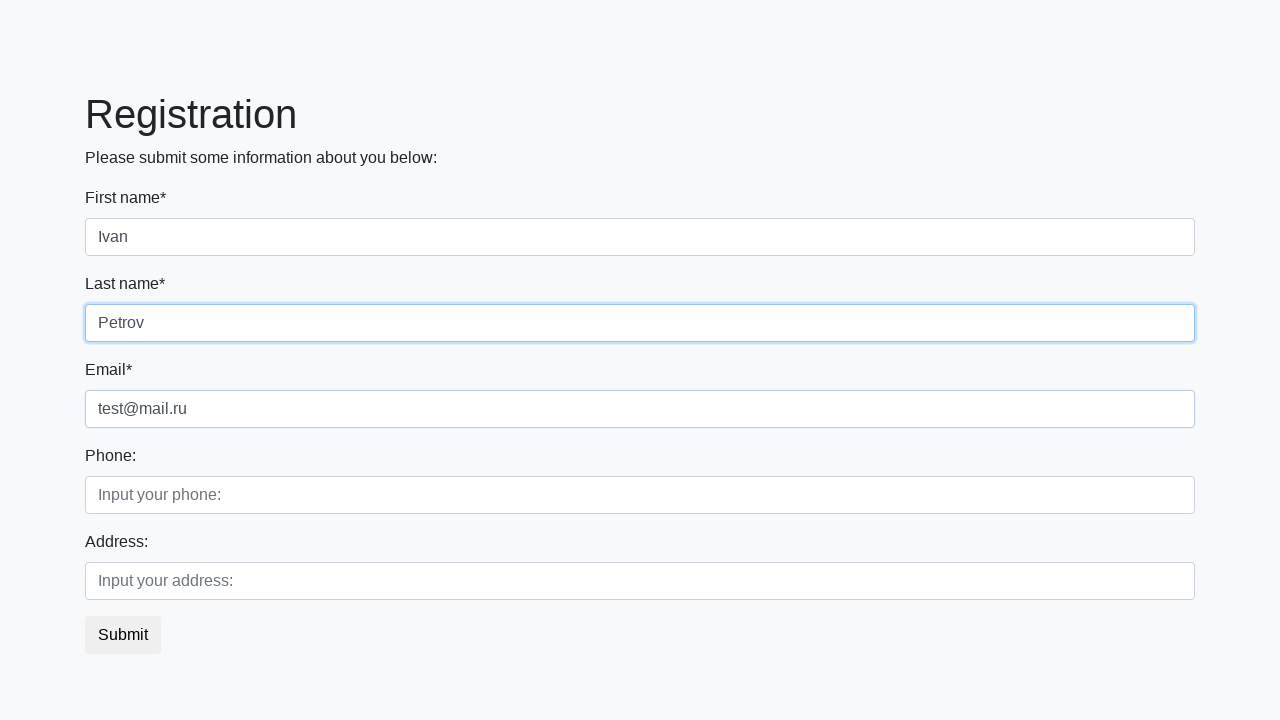

Filled phone field with '899993435' on [placeholder='Input your phone:']
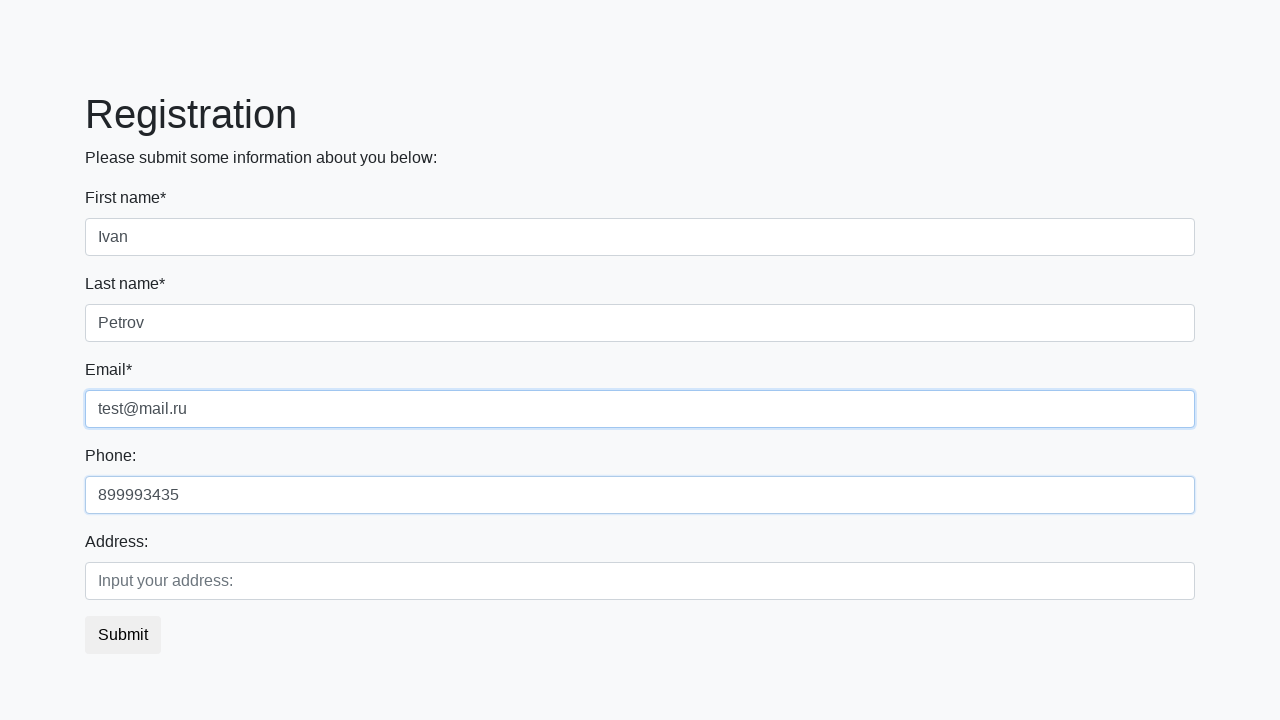

Filled address field with 'Moscow' on [placeholder='Input your address:']
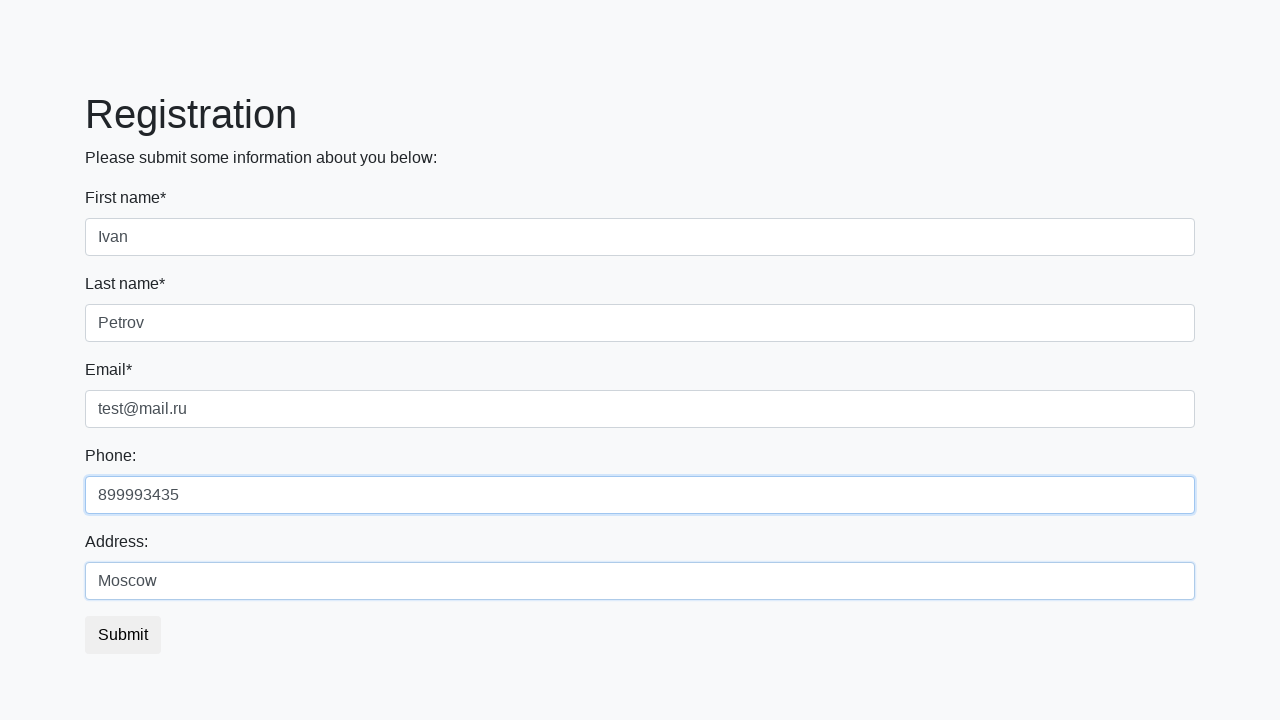

Submitted registration form at (123, 635) on [type='submit']
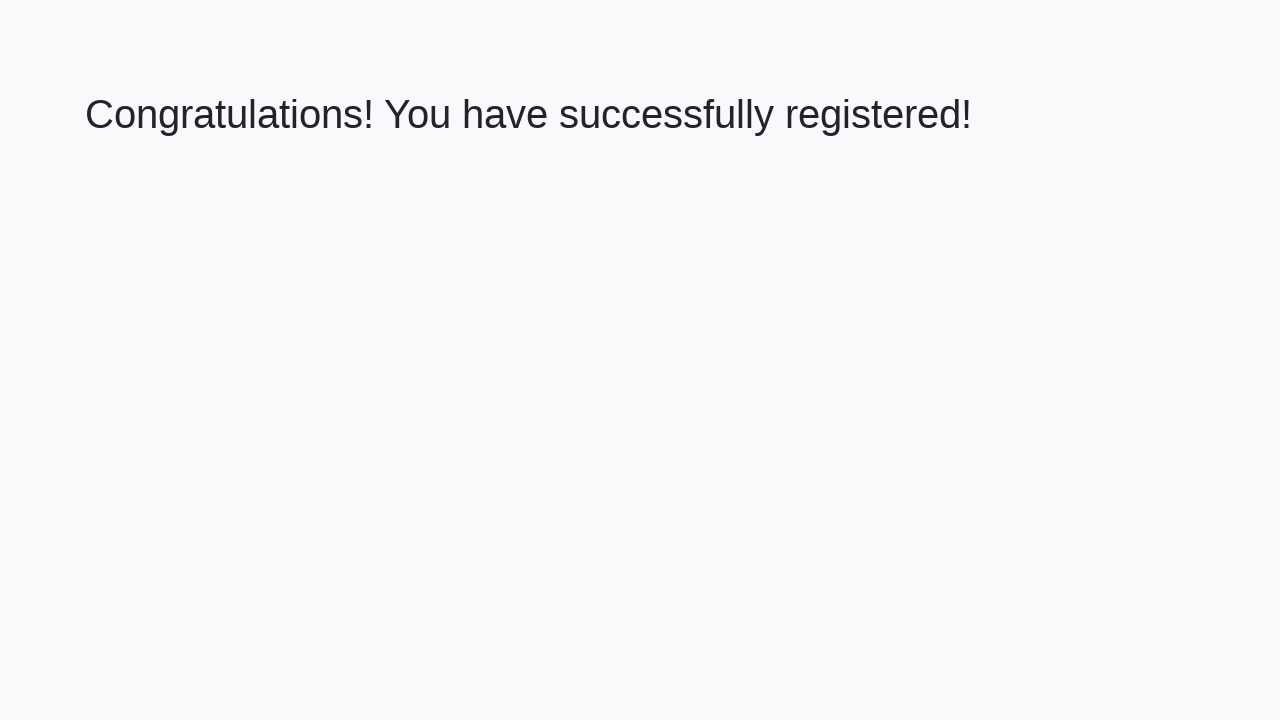

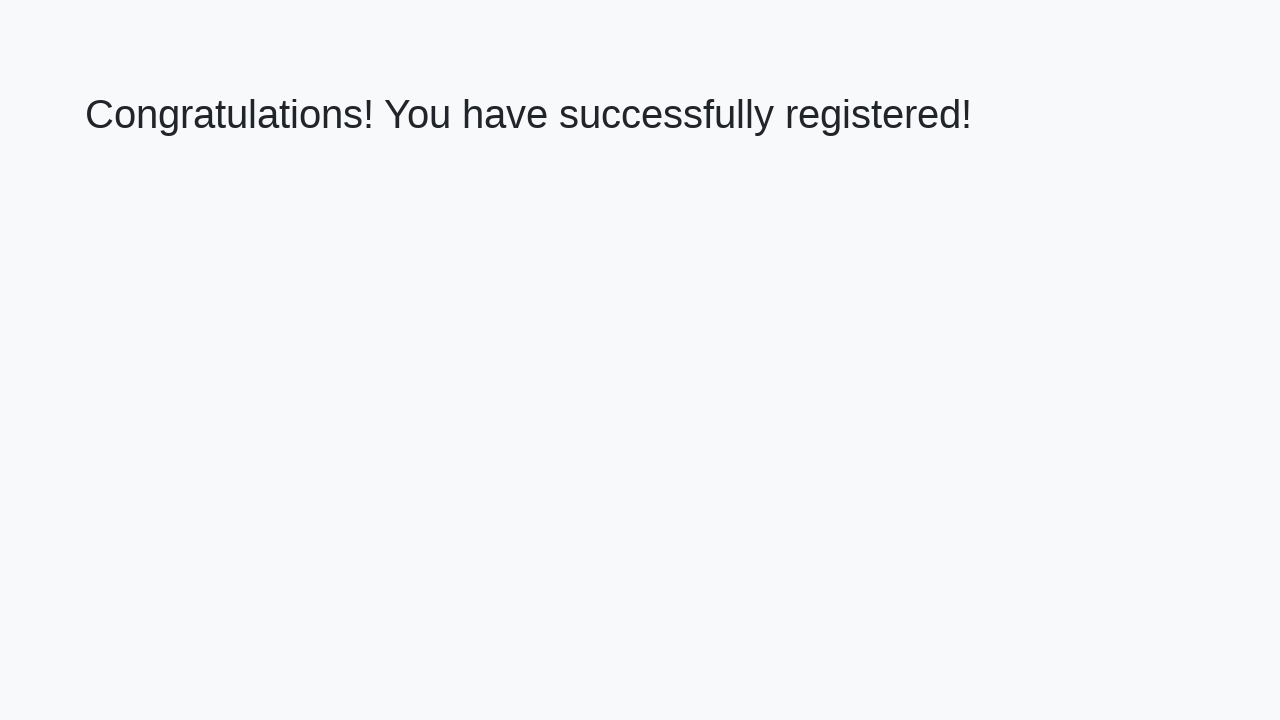